Tests right-click context menu functionality by performing a context click action on a demo element

Starting URL: https://swisnl.github.io/jQuery-contextMenu/demo.html

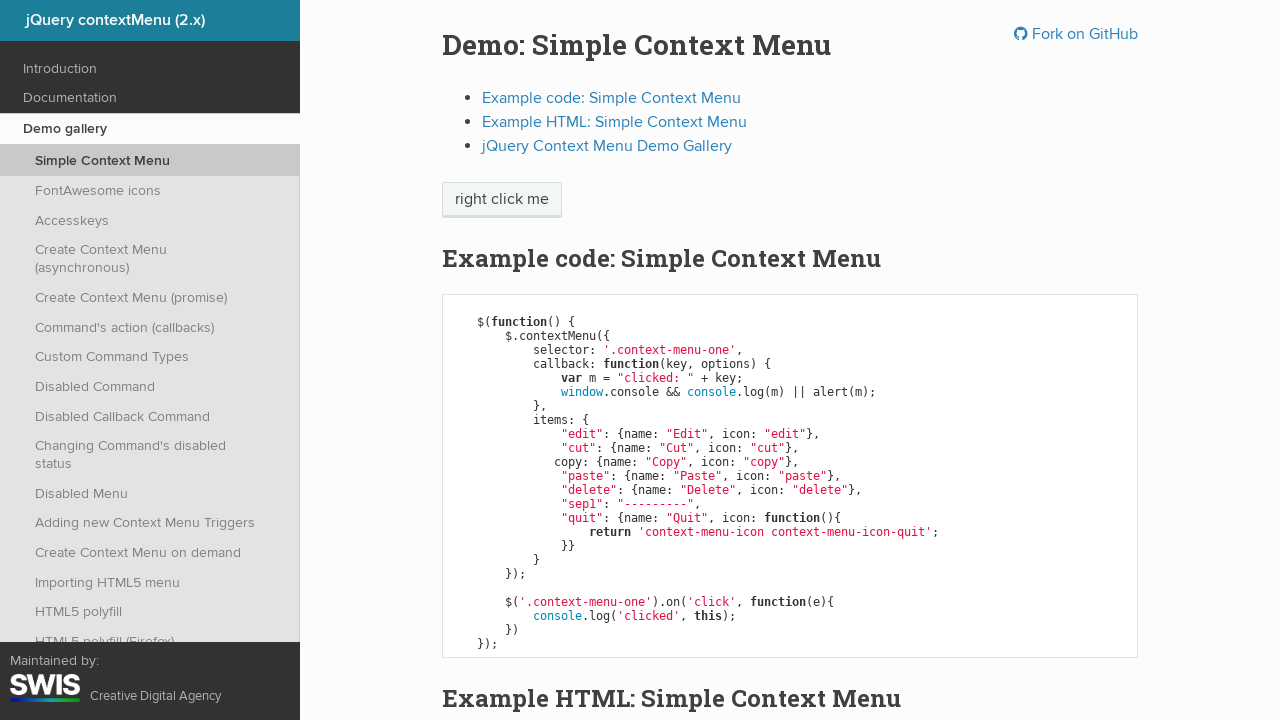

Located the demo element for right-click testing
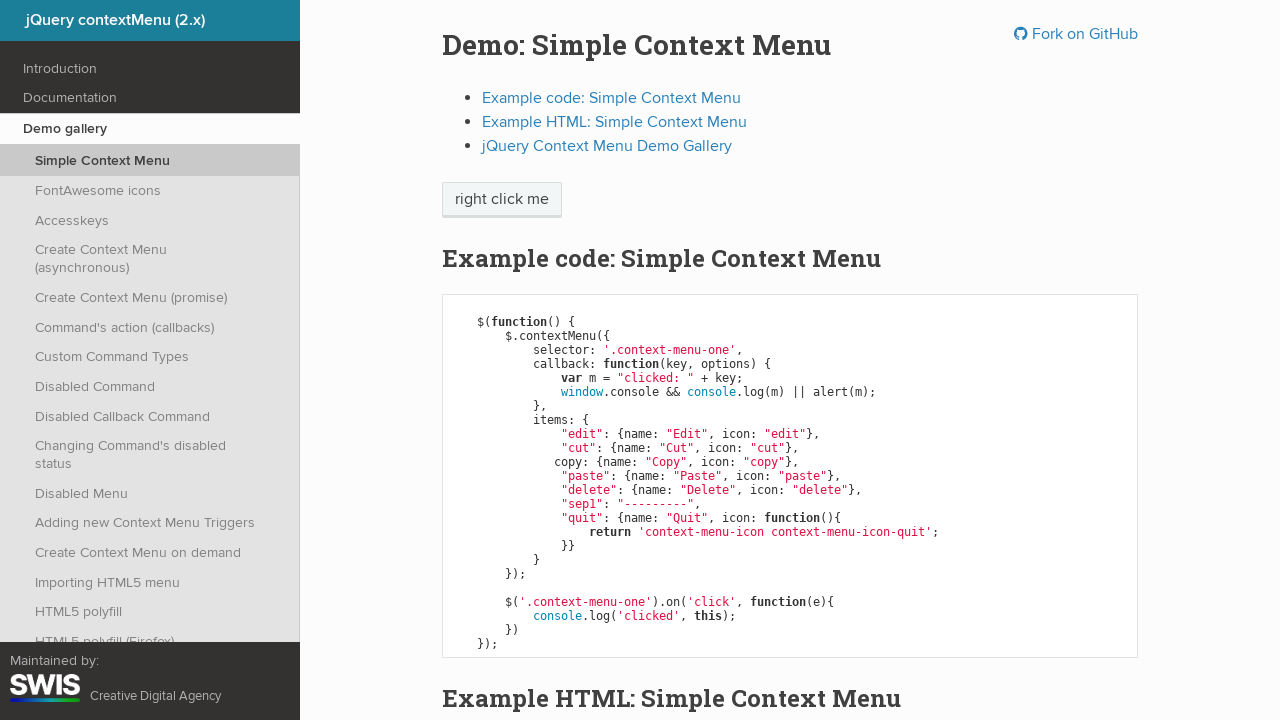

Performed right-click (context click) on demo element at (502, 200) on xpath=/html/body/div[1]/section/div/div/div/p/span
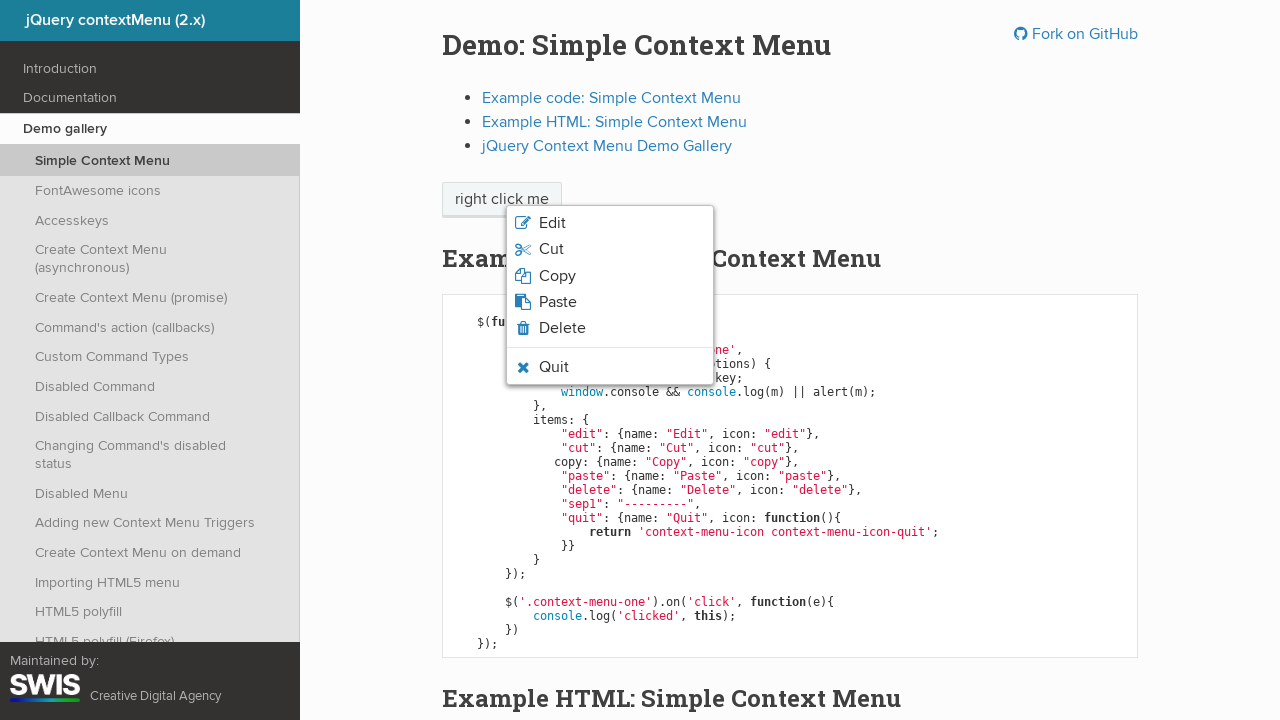

Context menu displayed and waited for visibility
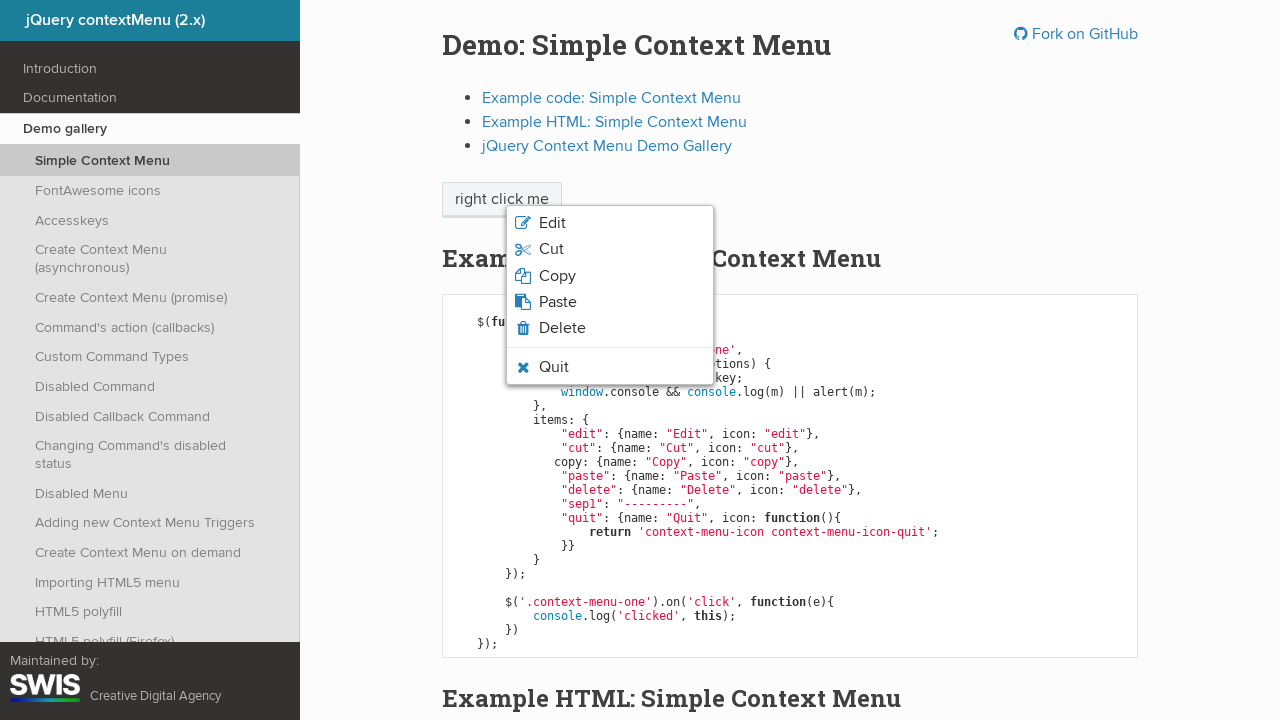

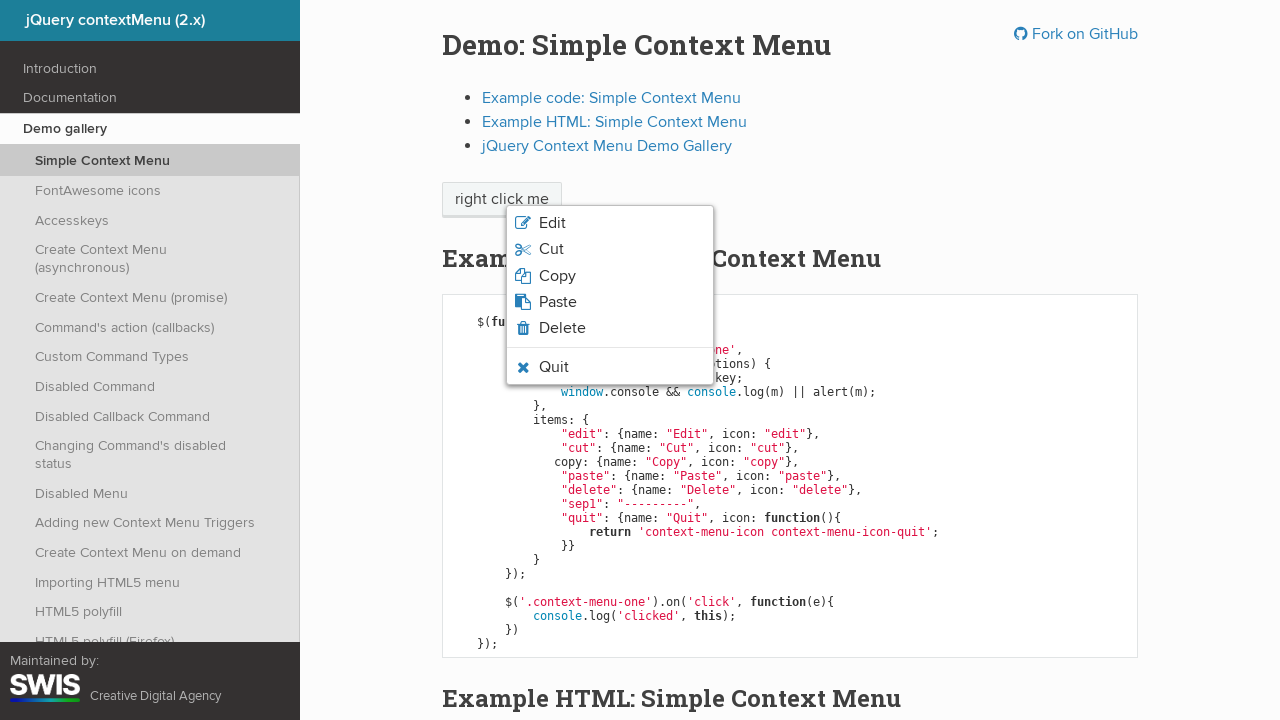